Tests prompt alert functionality by clicking a button to trigger a prompt alert, entering text into it, and accepting the alert

Starting URL: https://www.hyrtutorials.com/p/alertsdemo.html

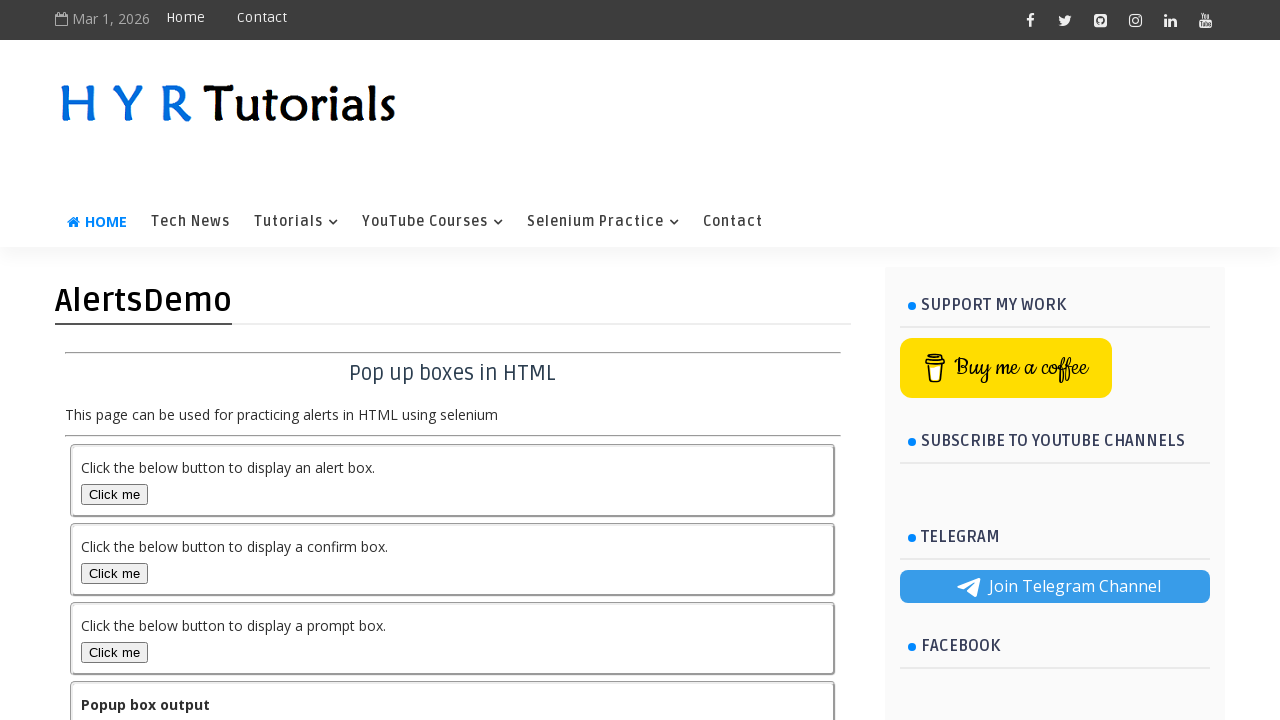

Clicked the prompt box button to trigger the alert at (114, 652) on #promptBox
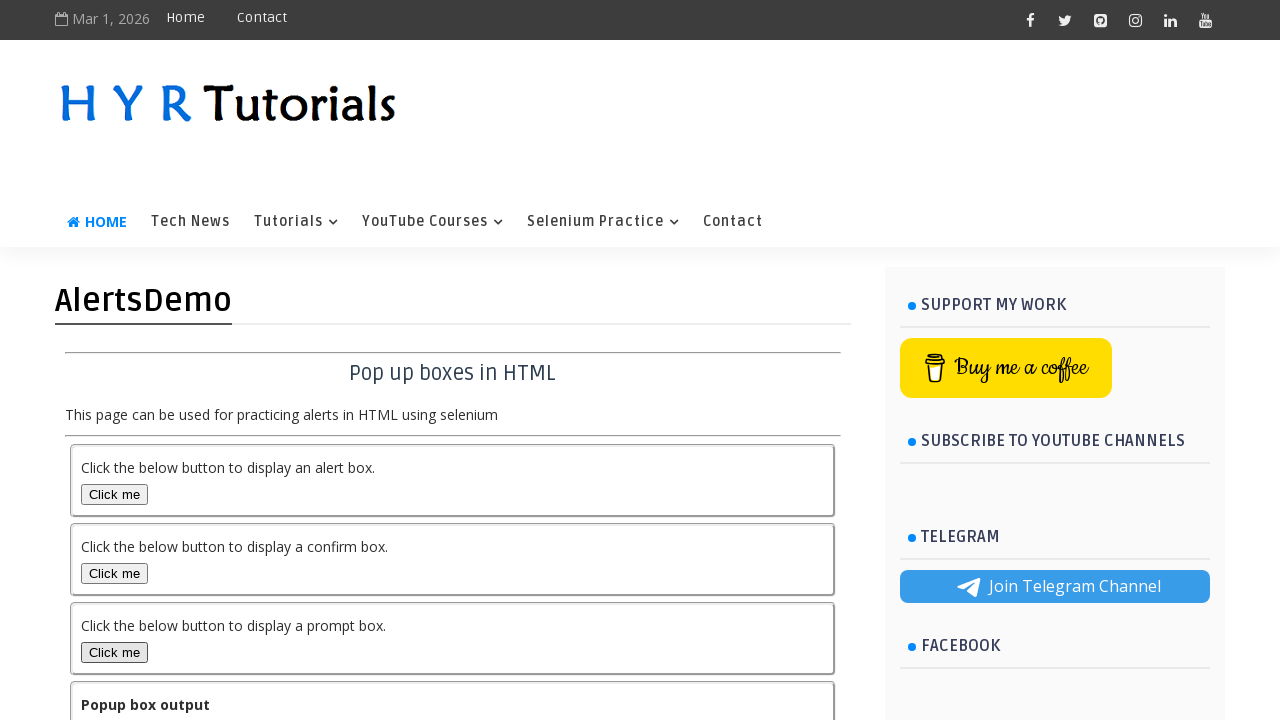

Set up dialog handler to accept prompt with text 'sachin'
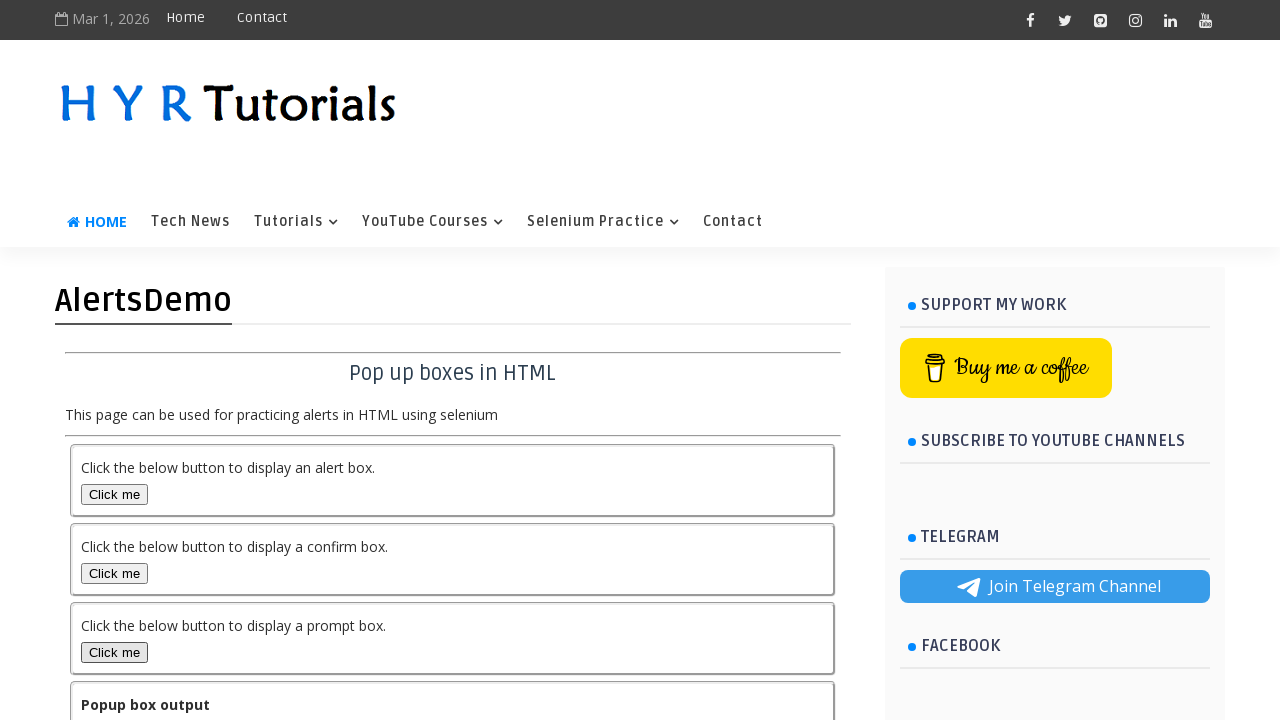

Re-clicked prompt box button to trigger dialog at (114, 652) on #promptBox
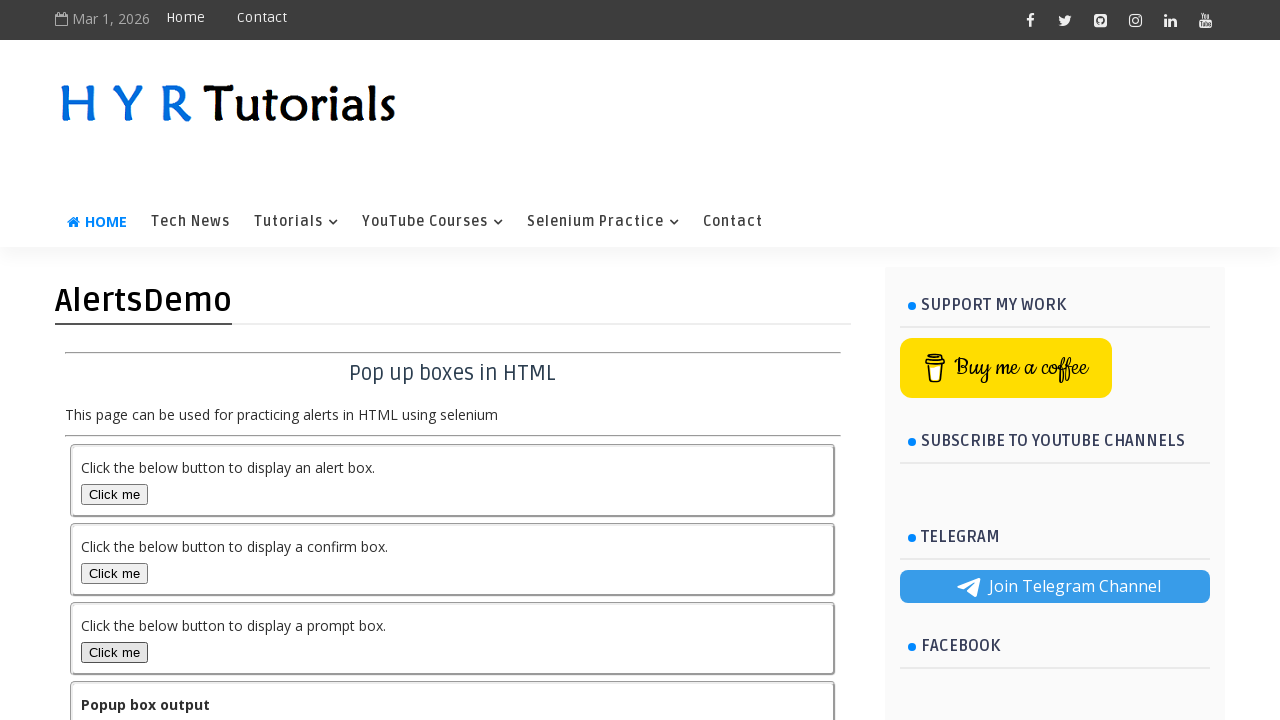

Set up alternative dialog handler to accept prompt with text 'marcus_test_input'
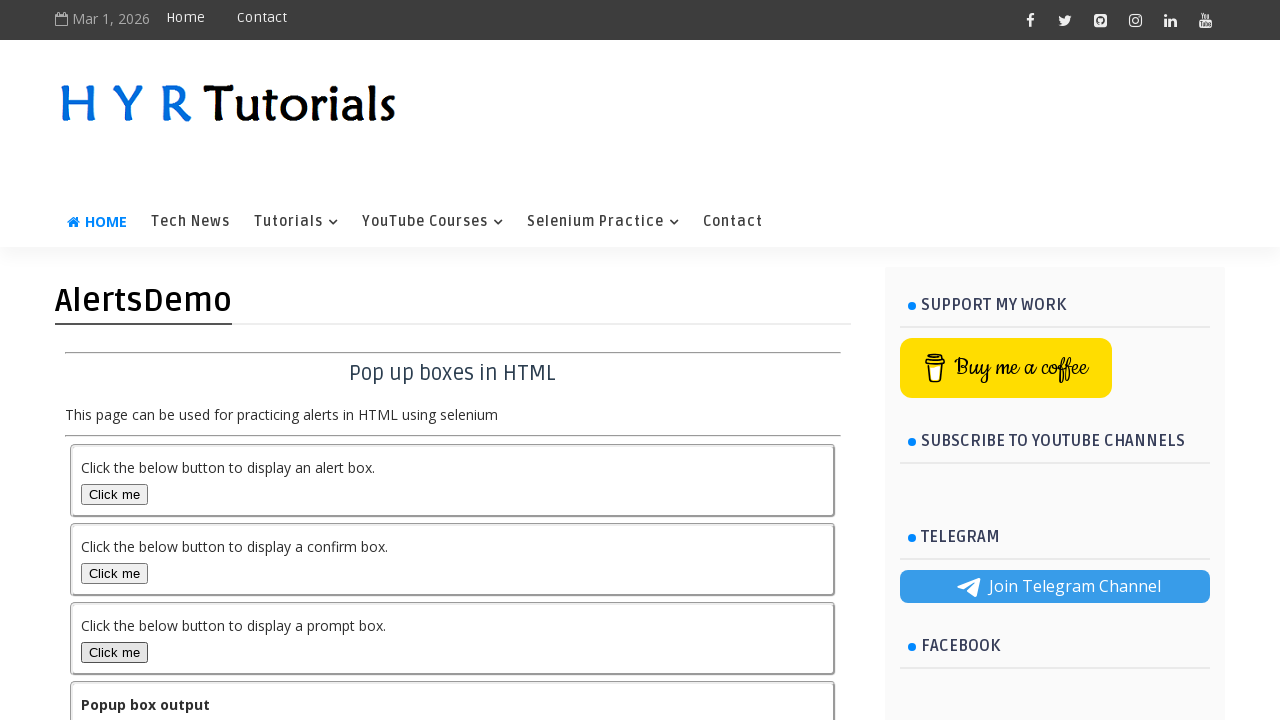

Clicked prompt box button with alternative dialog handler active at (114, 652) on #promptBox
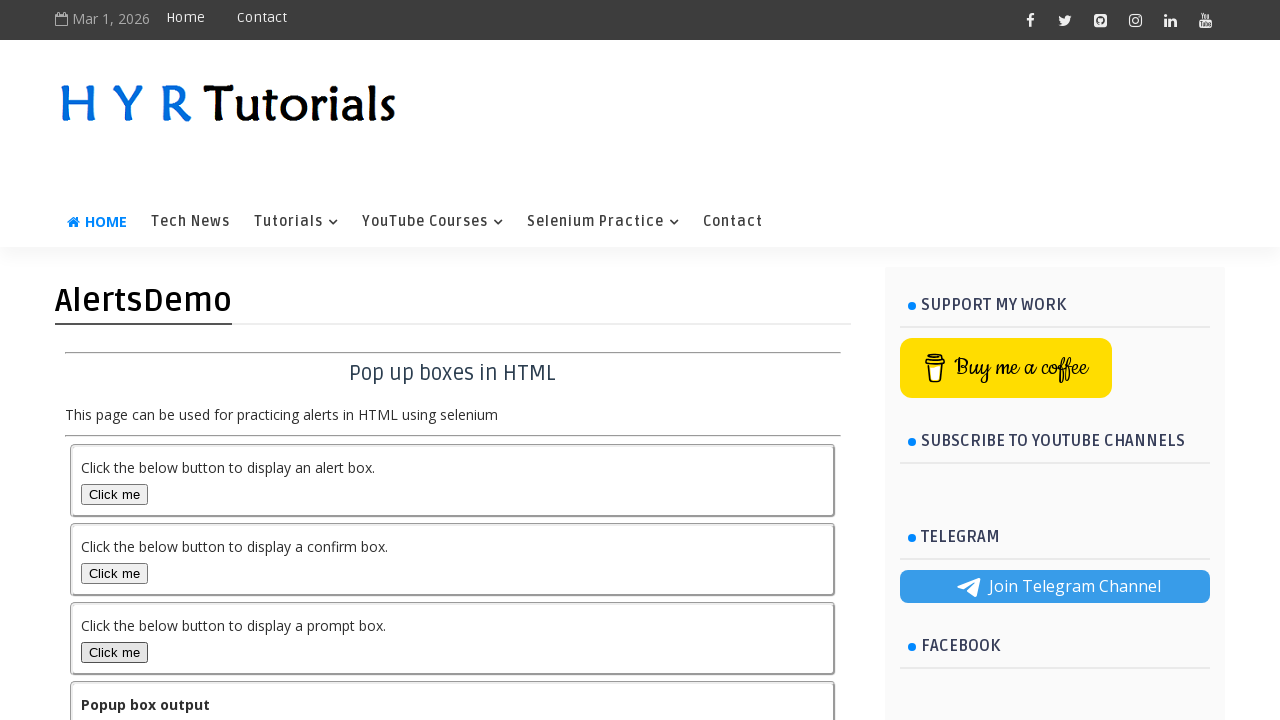

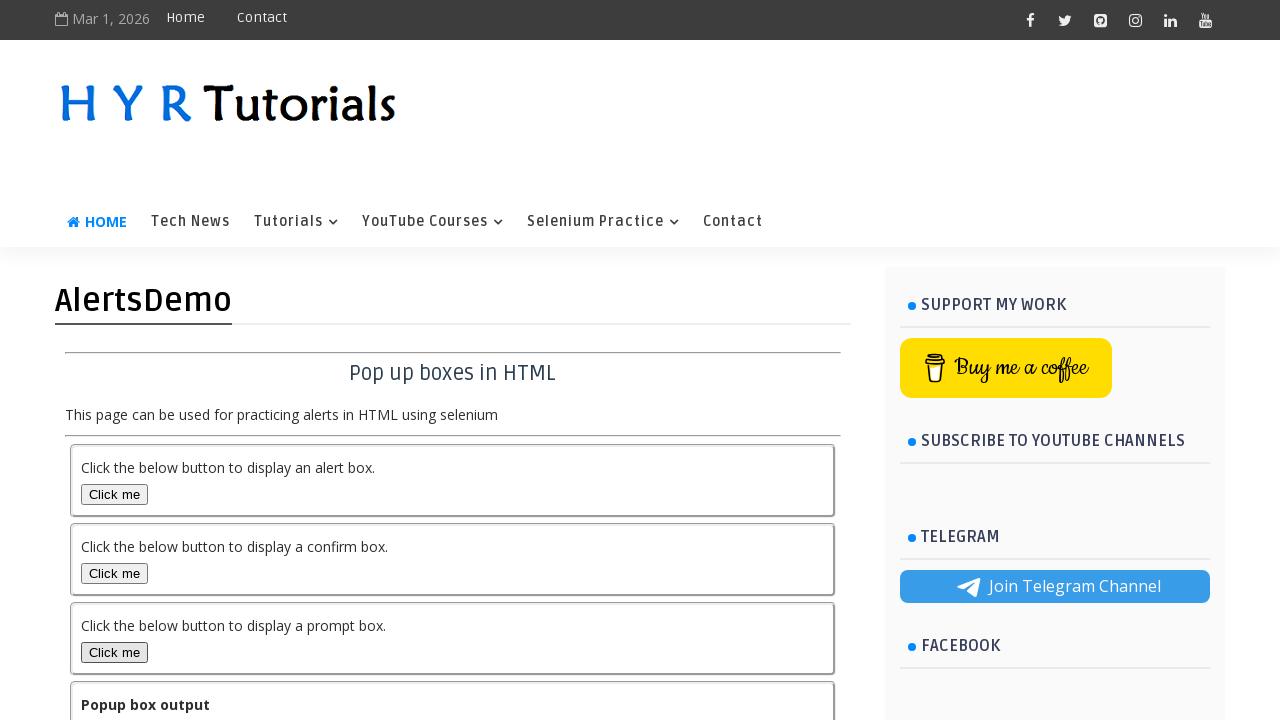